Navigates to Playwright documentation site, clicks the "Get started" link, and verifies navigation to the intro page

Starting URL: https://playwright.dev/

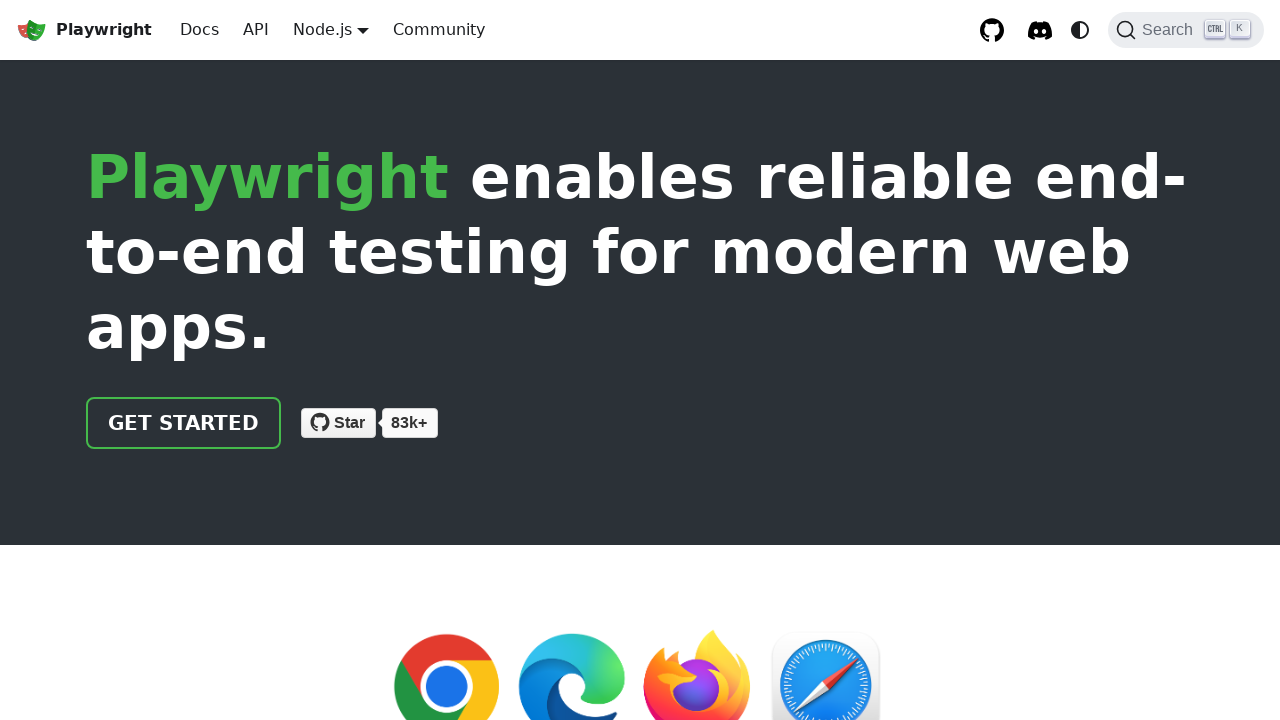

Clicked the 'Get started' link at (184, 423) on internal:role=link[name="Get started"i]
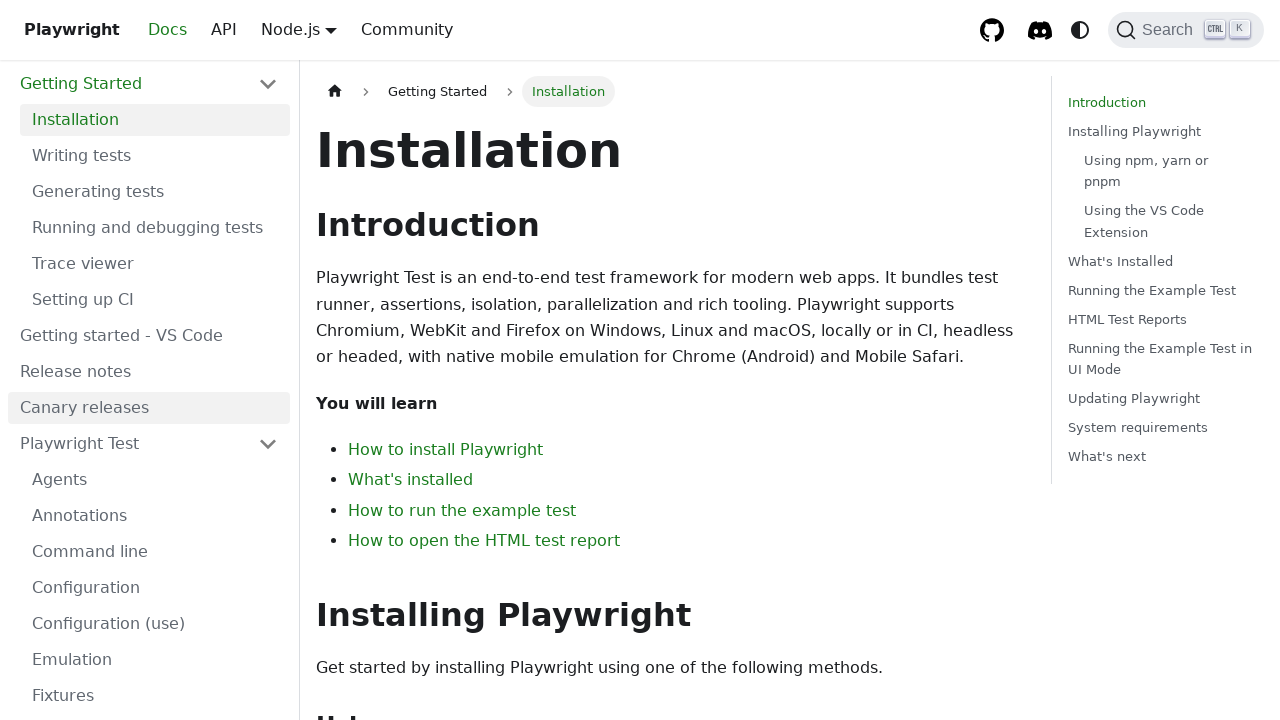

Verified page URL contains 'intro'
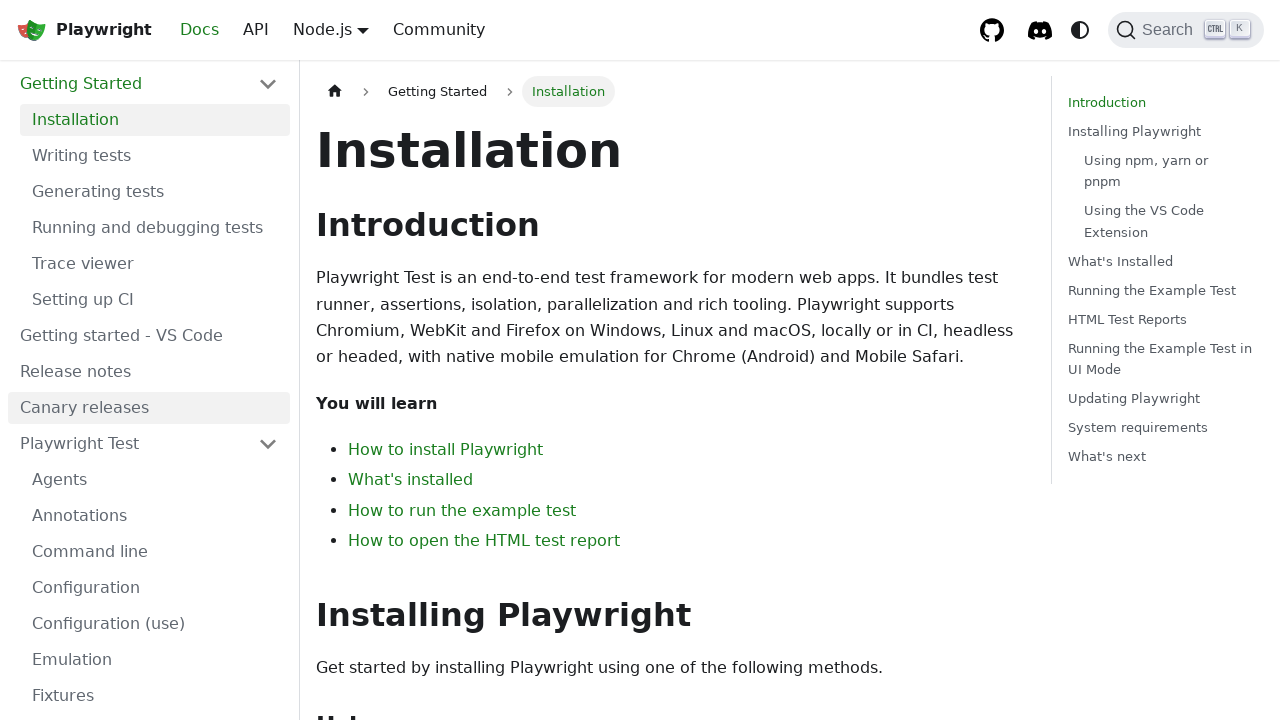

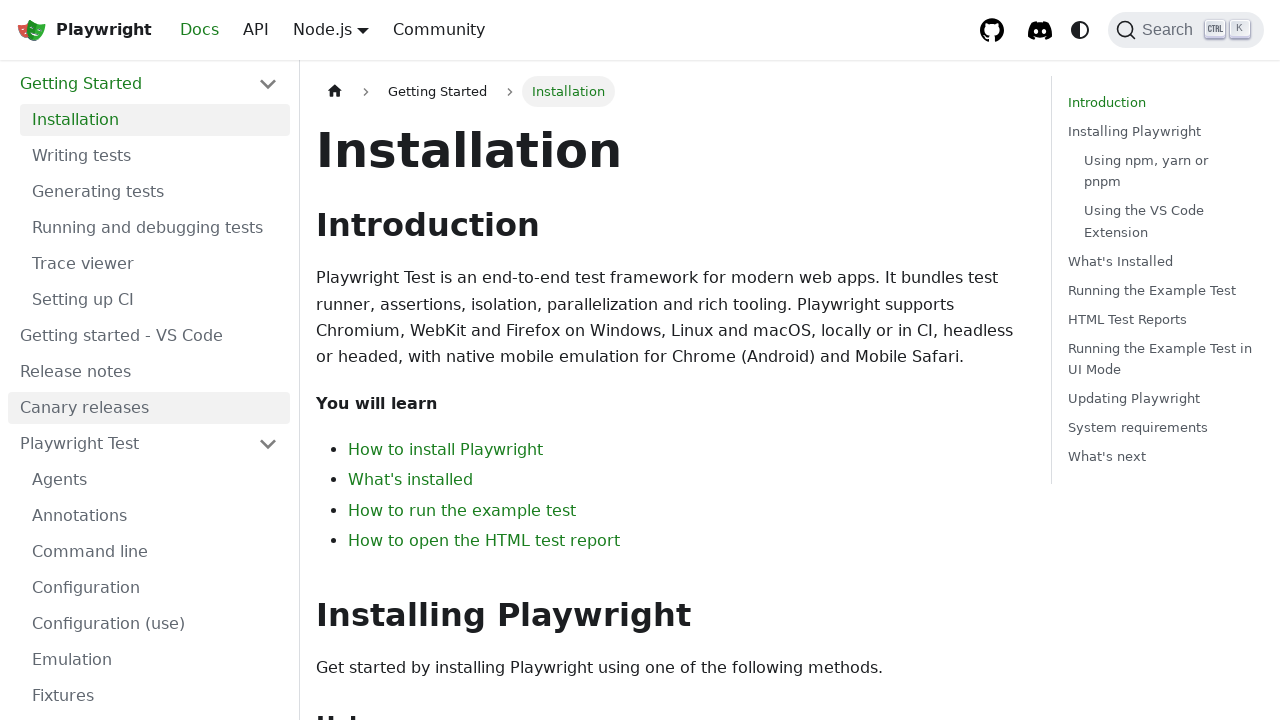